Tests filtering to display only completed items by clicking the Completed link

Starting URL: https://demo.playwright.dev/todomvc

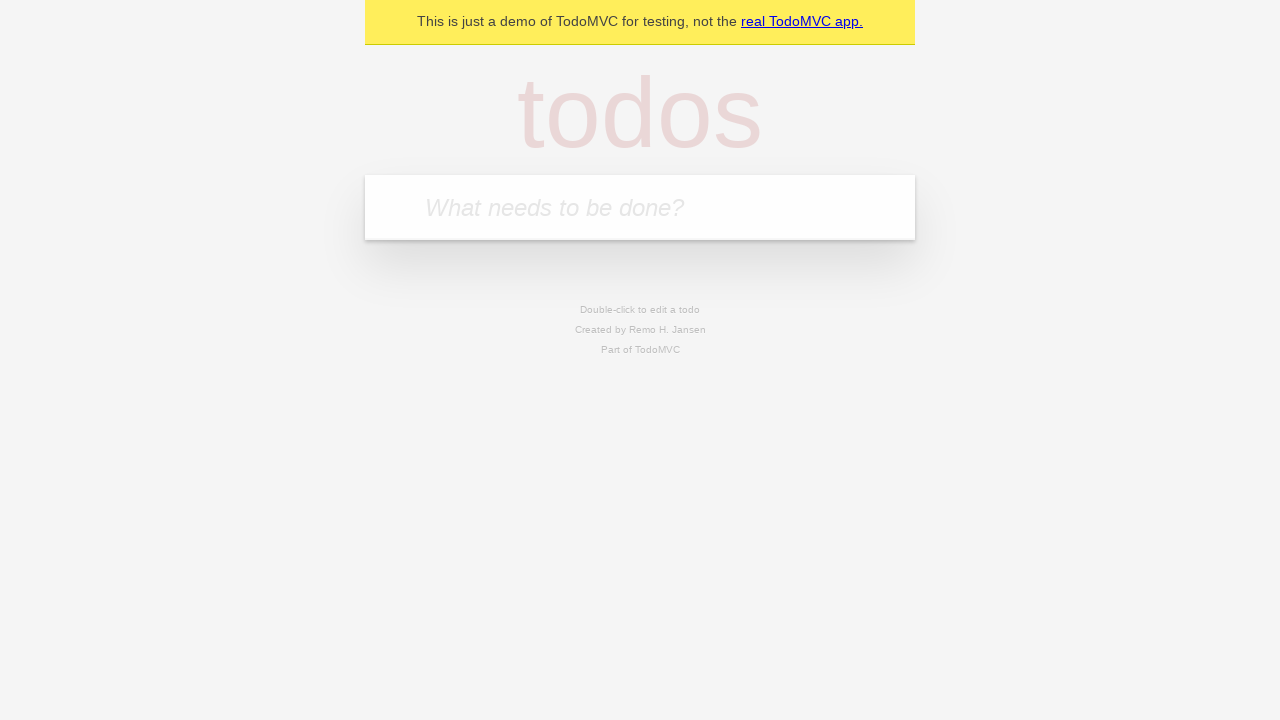

Filled todo input with 'buy some cheese' on internal:attr=[placeholder="What needs to be done?"i]
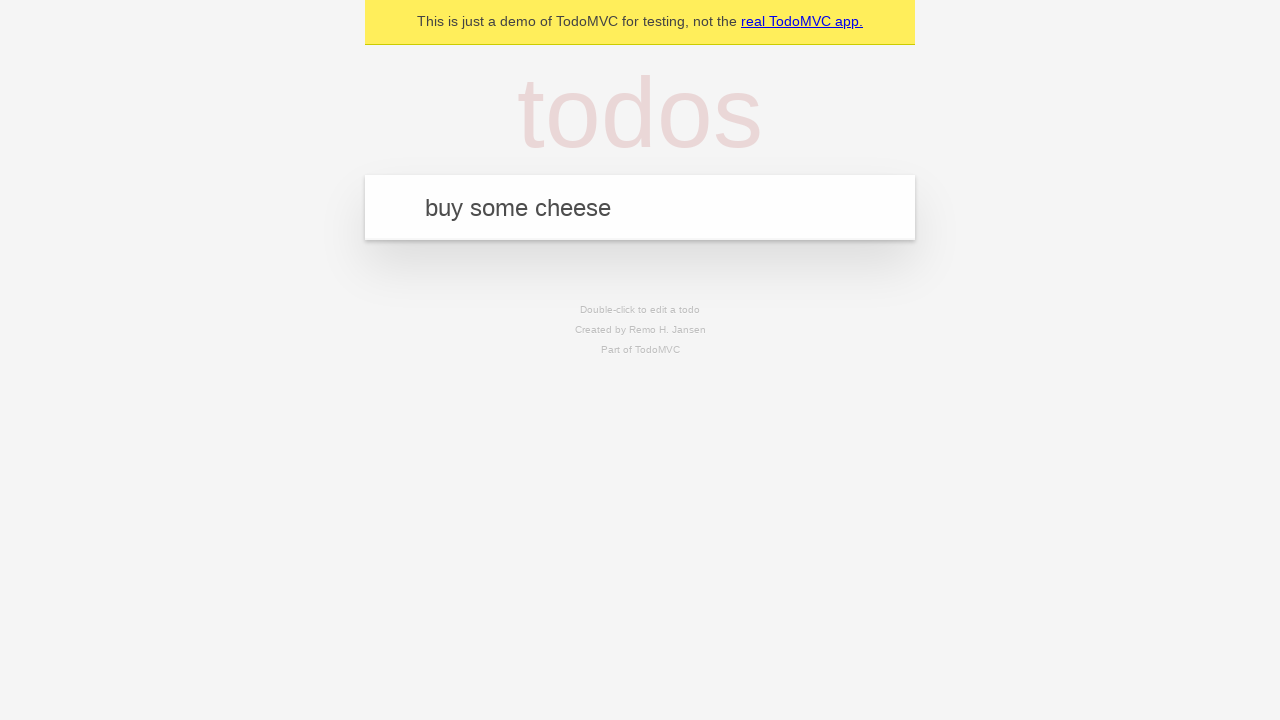

Pressed Enter to add first todo on internal:attr=[placeholder="What needs to be done?"i]
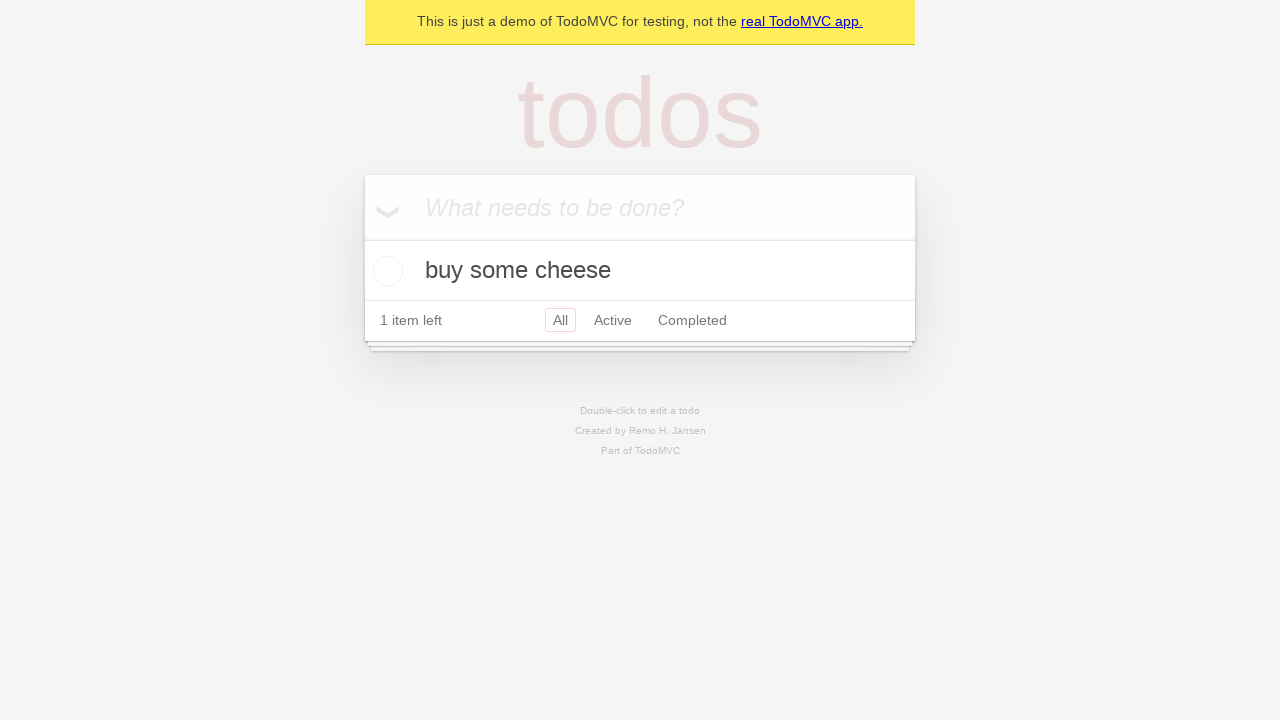

Filled todo input with 'feed the cat' on internal:attr=[placeholder="What needs to be done?"i]
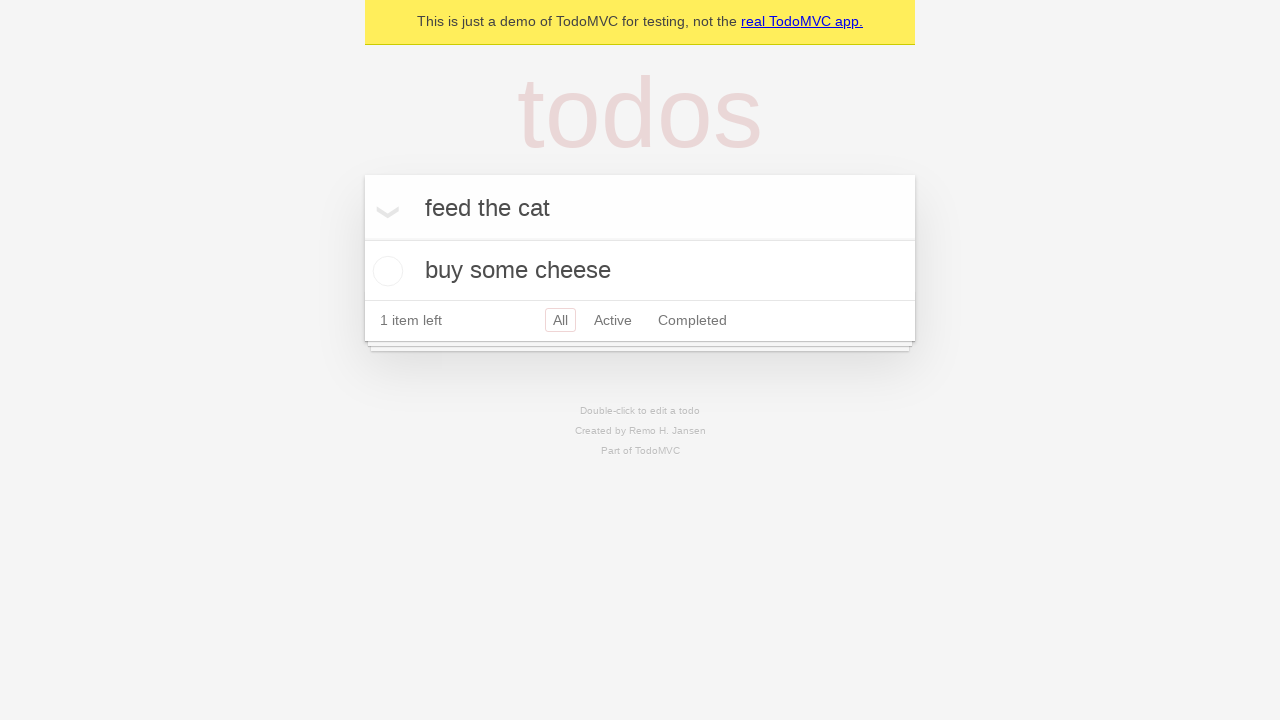

Pressed Enter to add second todo on internal:attr=[placeholder="What needs to be done?"i]
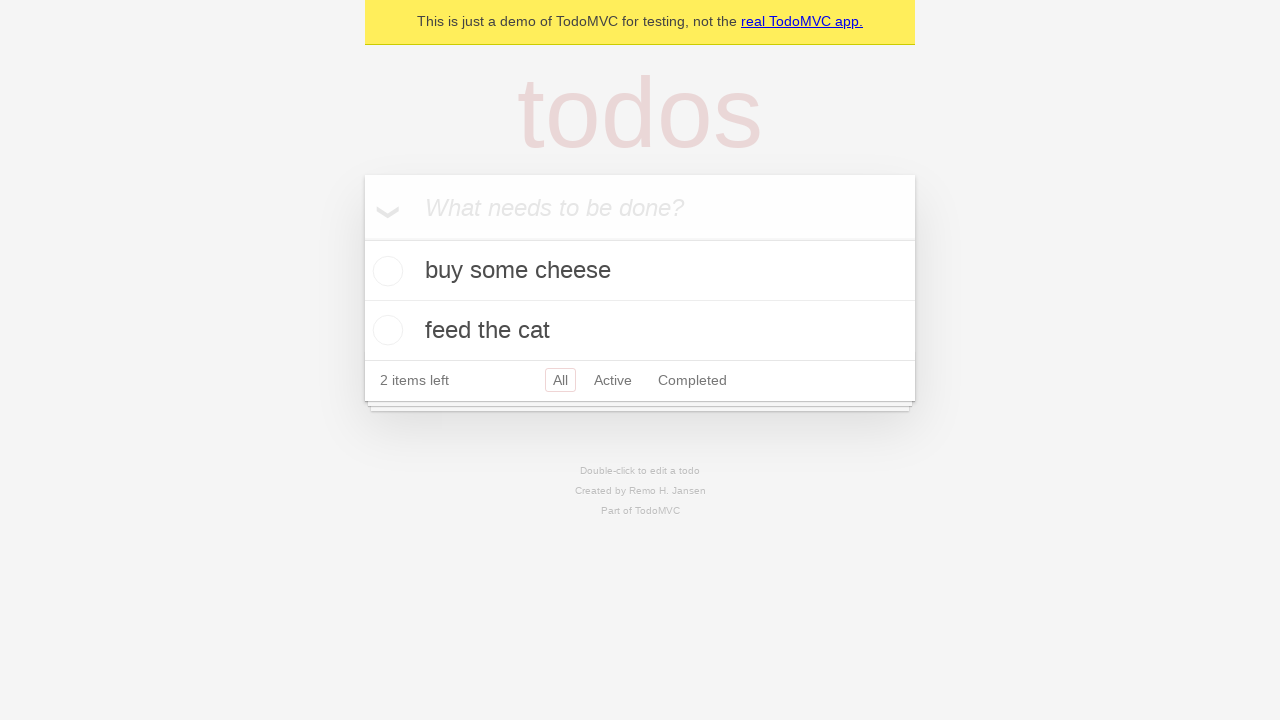

Filled todo input with 'book a doctors appointment' on internal:attr=[placeholder="What needs to be done?"i]
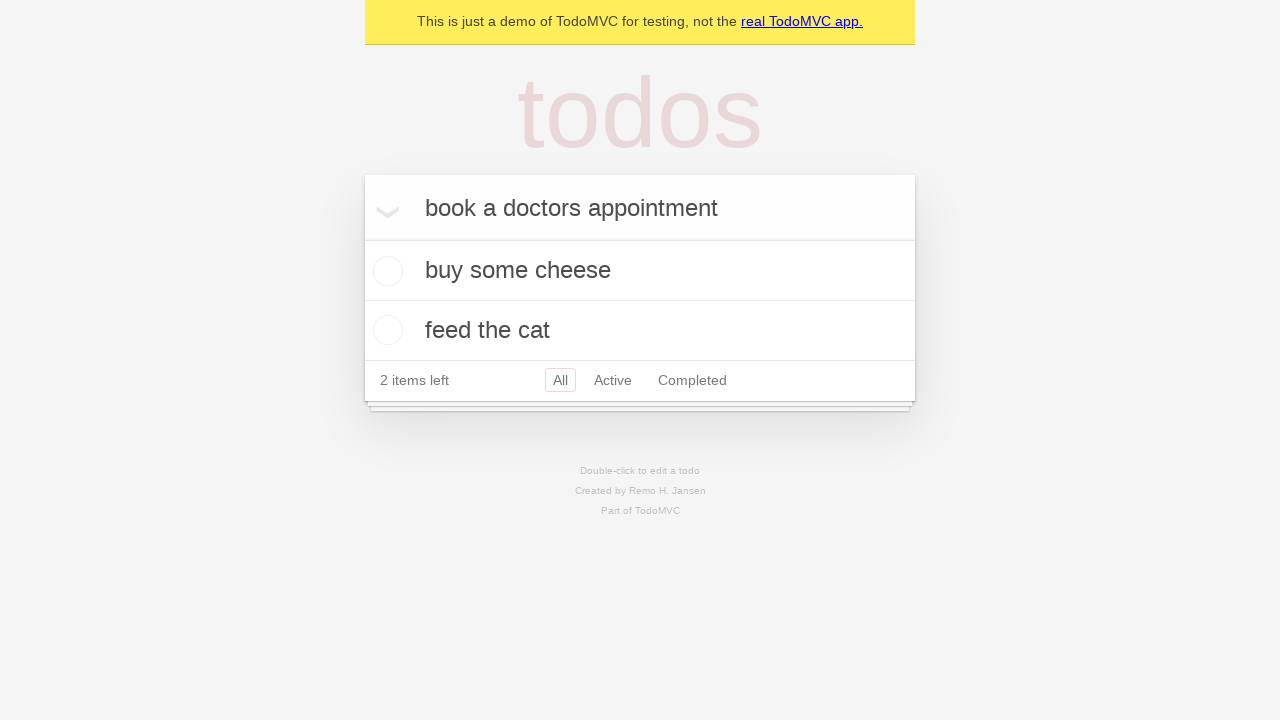

Pressed Enter to add third todo on internal:attr=[placeholder="What needs to be done?"i]
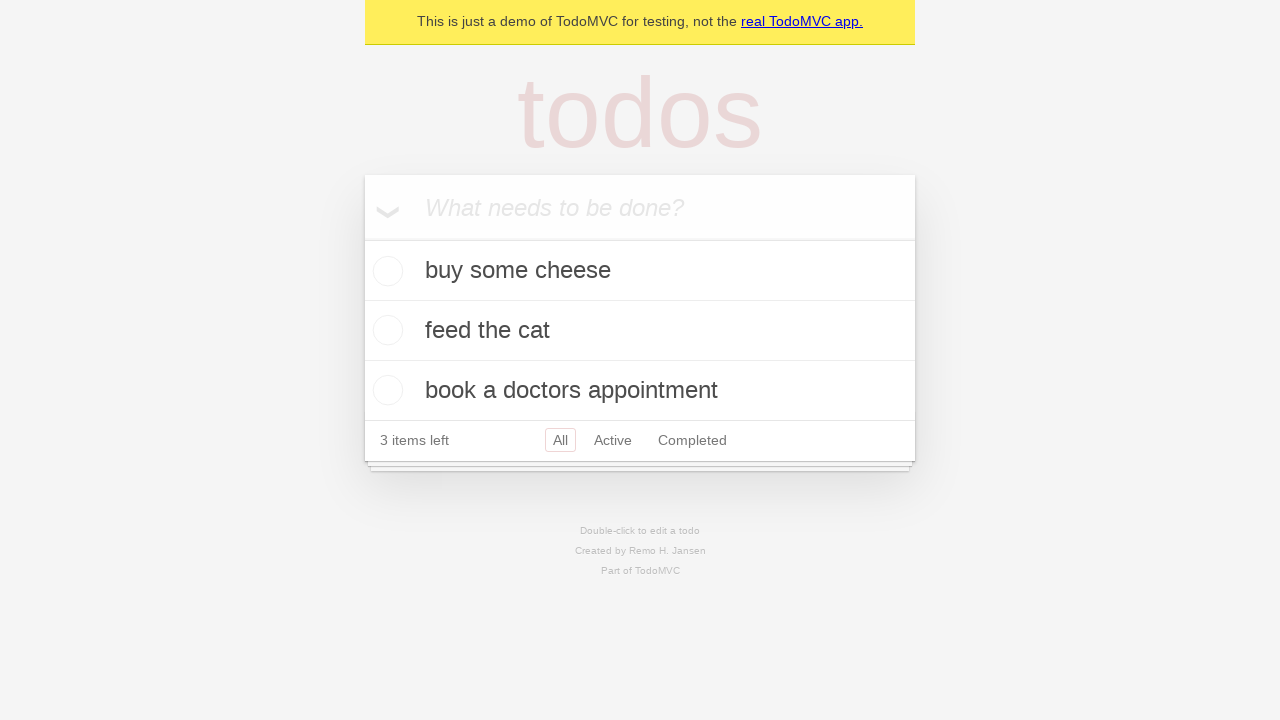

Checked the second todo item at (385, 330) on internal:testid=[data-testid="todo-item"s] >> nth=1 >> internal:role=checkbox
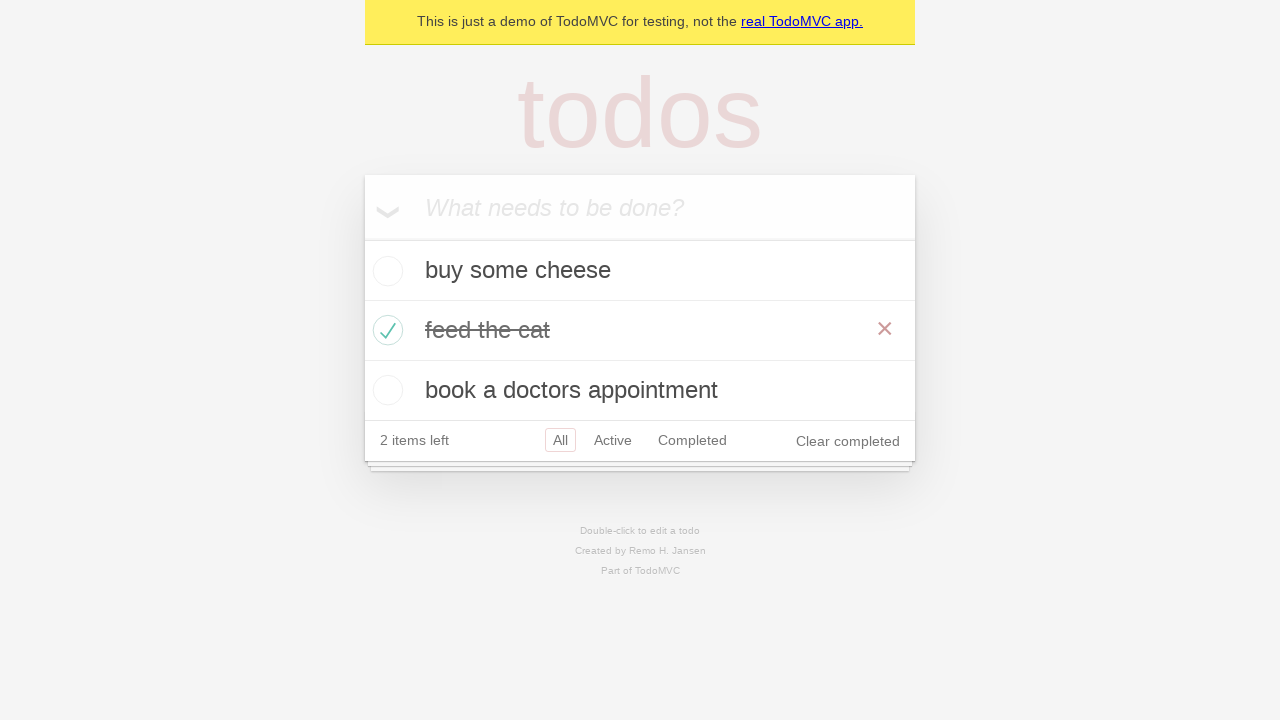

Clicked Completed filter link at (692, 440) on internal:role=link[name="Completed"i]
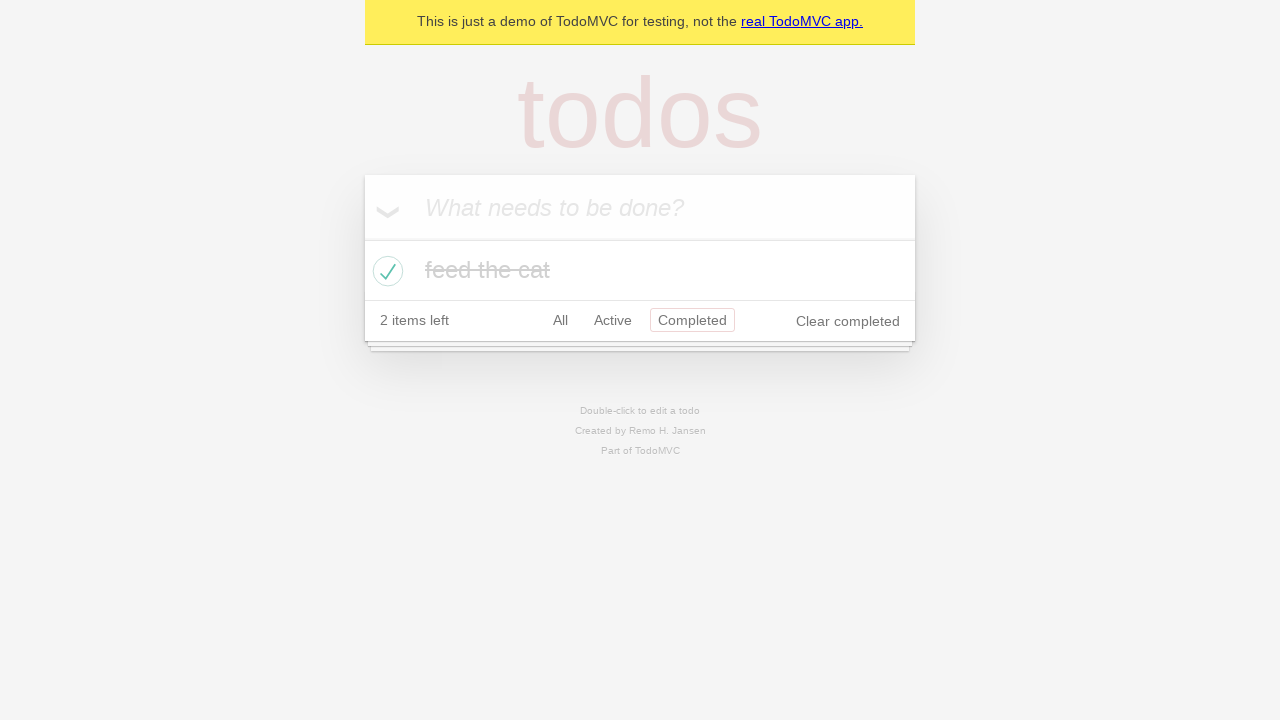

Waited for completed items to filter and display only 1 item
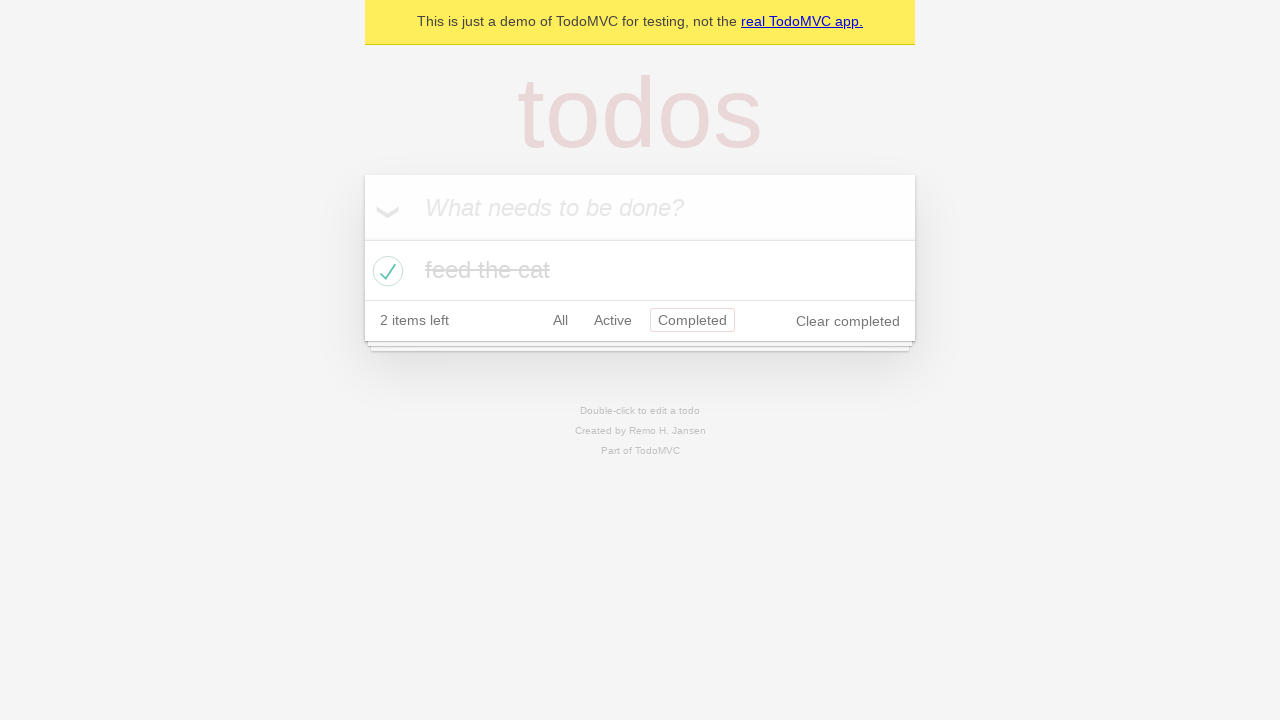

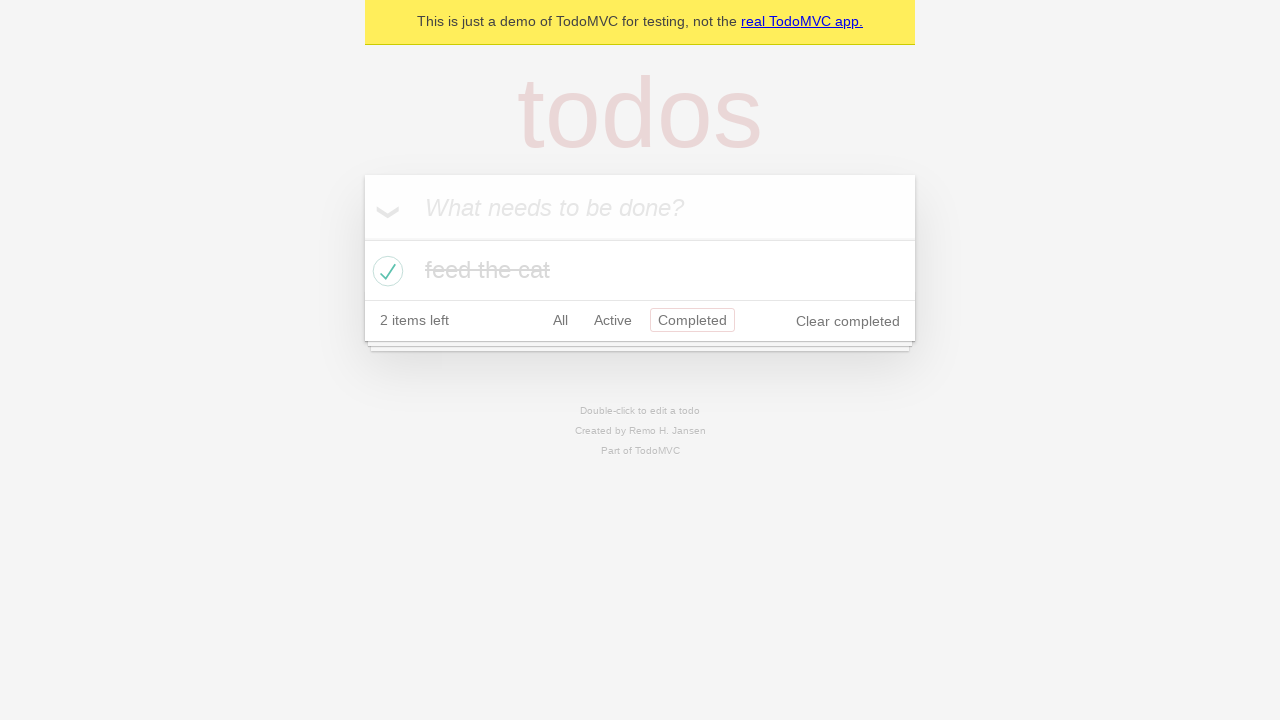